Tests a web form by filling in text input, password, textarea, selecting a dropdown option, and submitting the form

Starting URL: https://www.selenium.dev/selenium/web/web-form.html

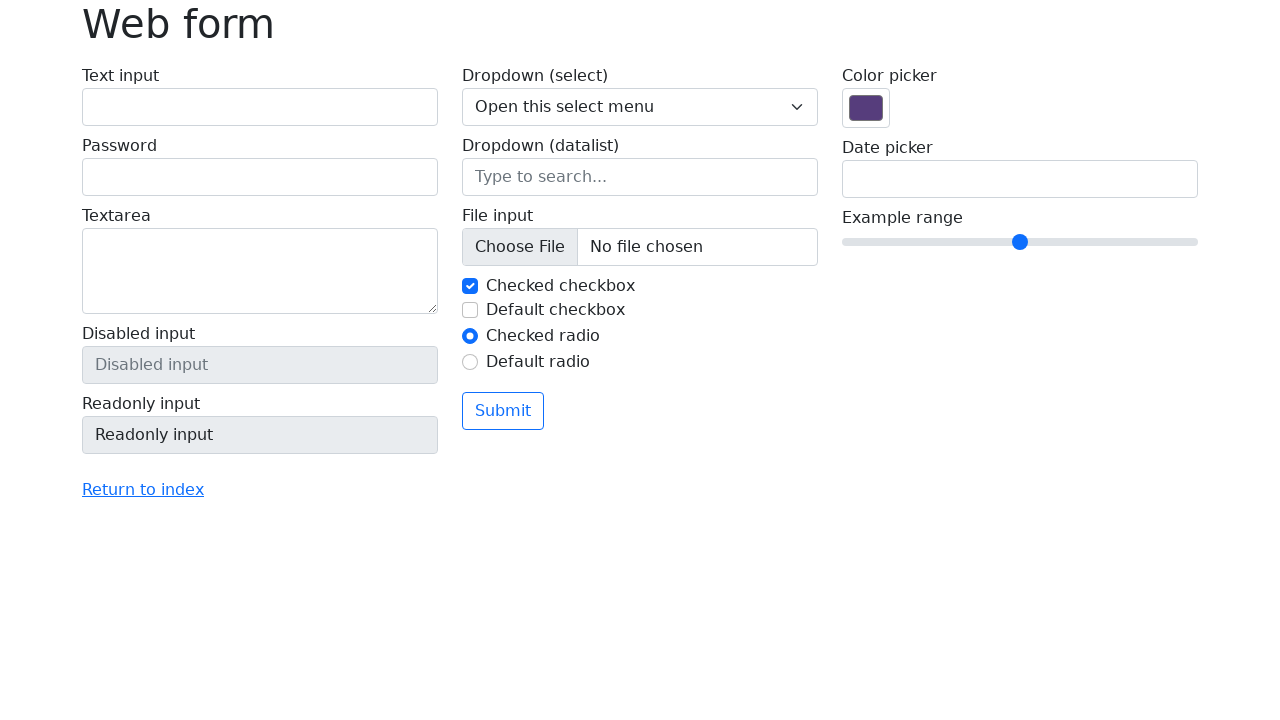

Filled text input field with 'Sample text input' on input[name='my-text']
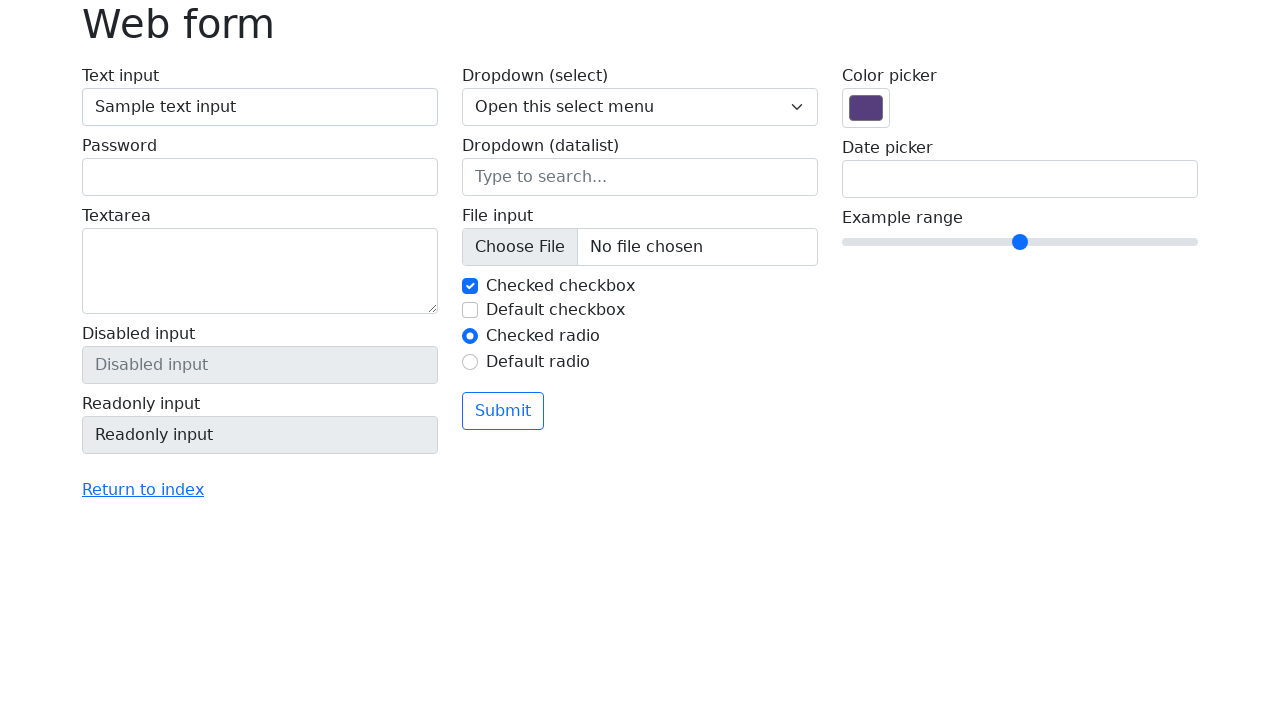

Filled password field with secure password on input[name='my-password']
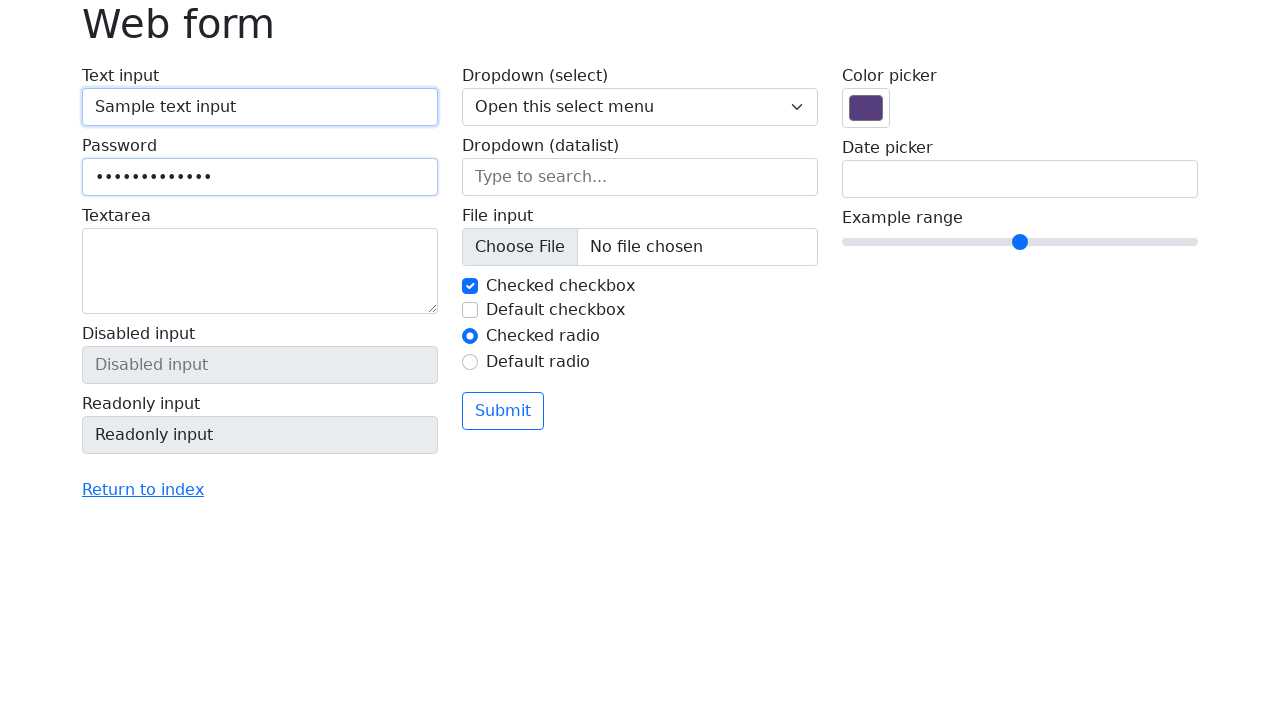

Filled textarea with sample message on textarea
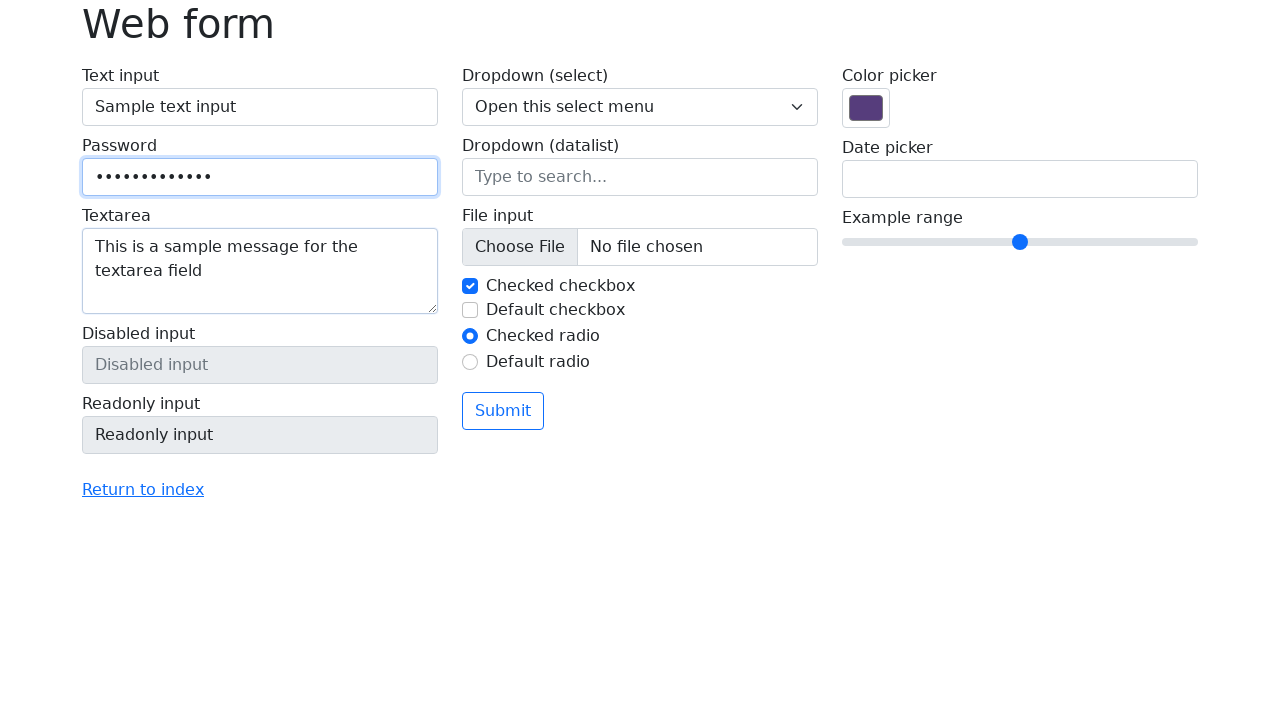

Selected 'Two' from dropdown menu on select[name='my-select']
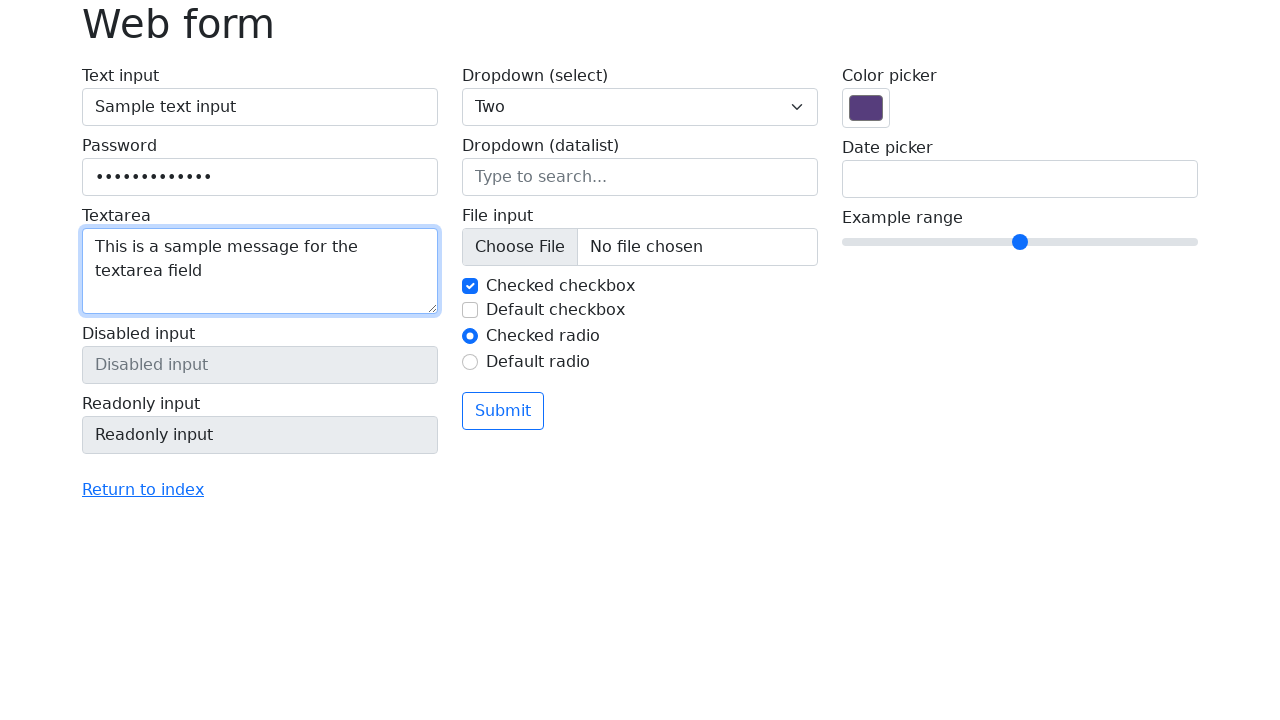

Clicked submit button to submit the form at (503, 411) on button
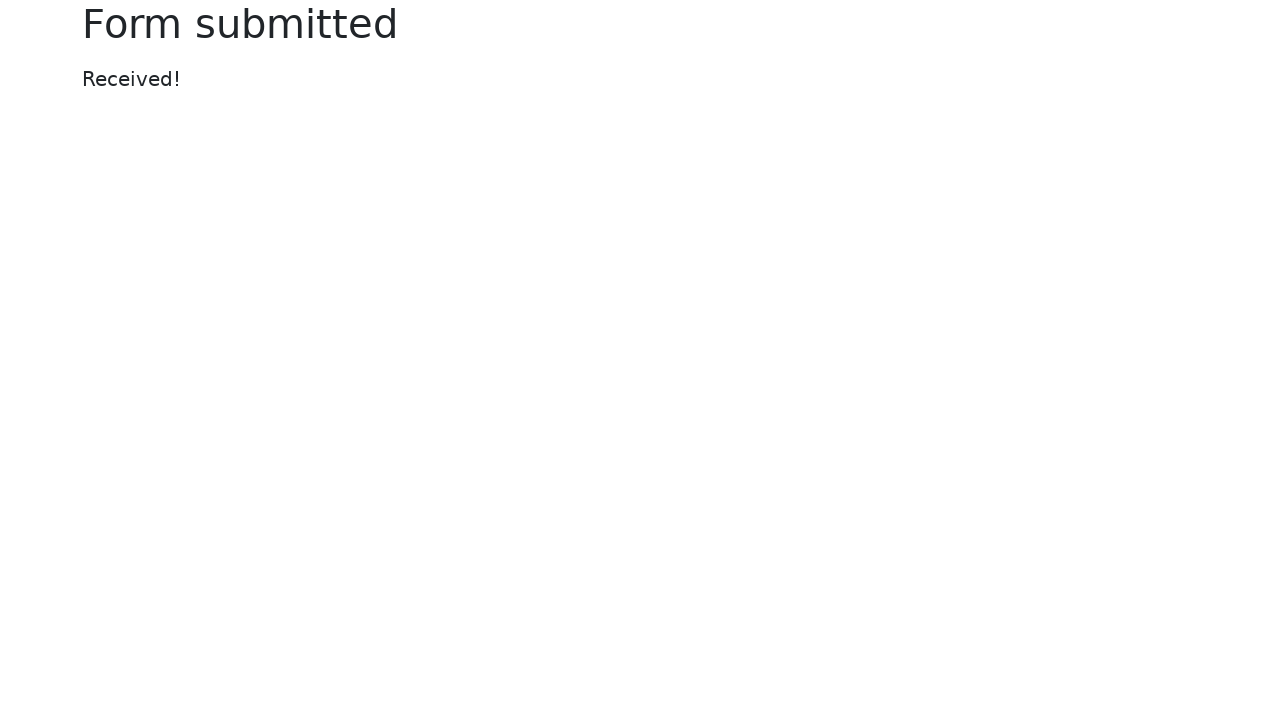

Form submission result container loaded
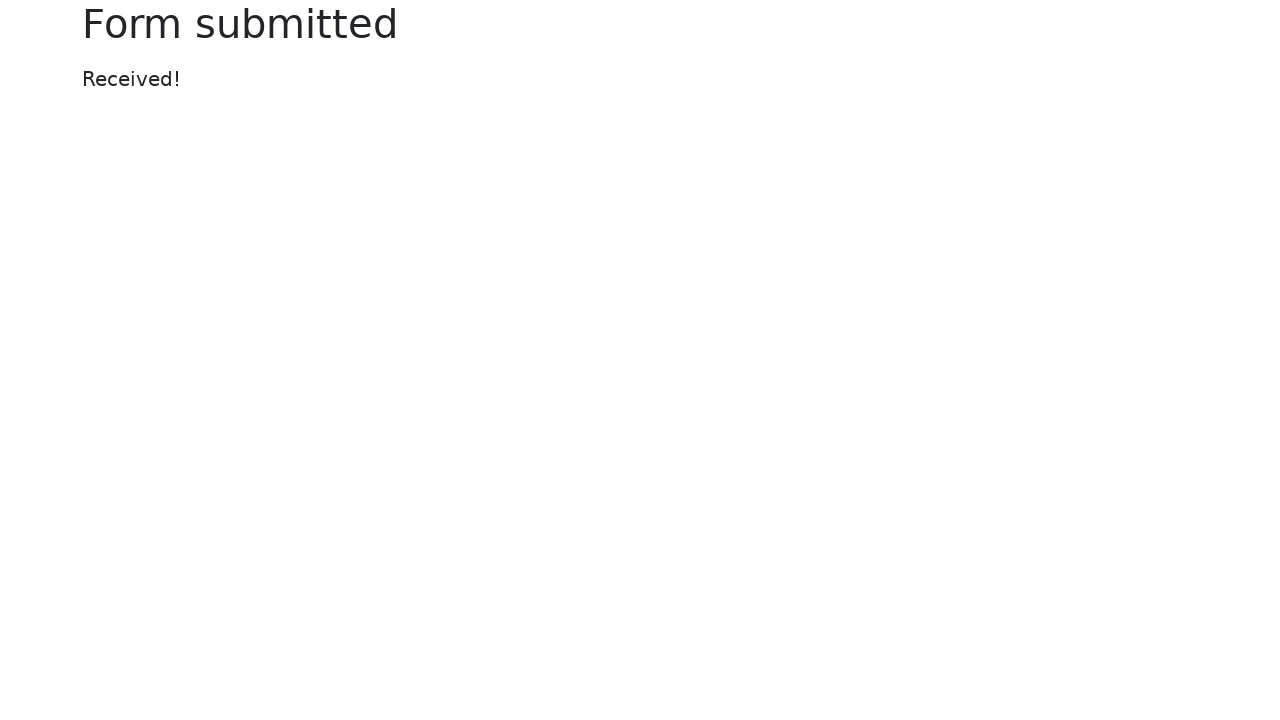

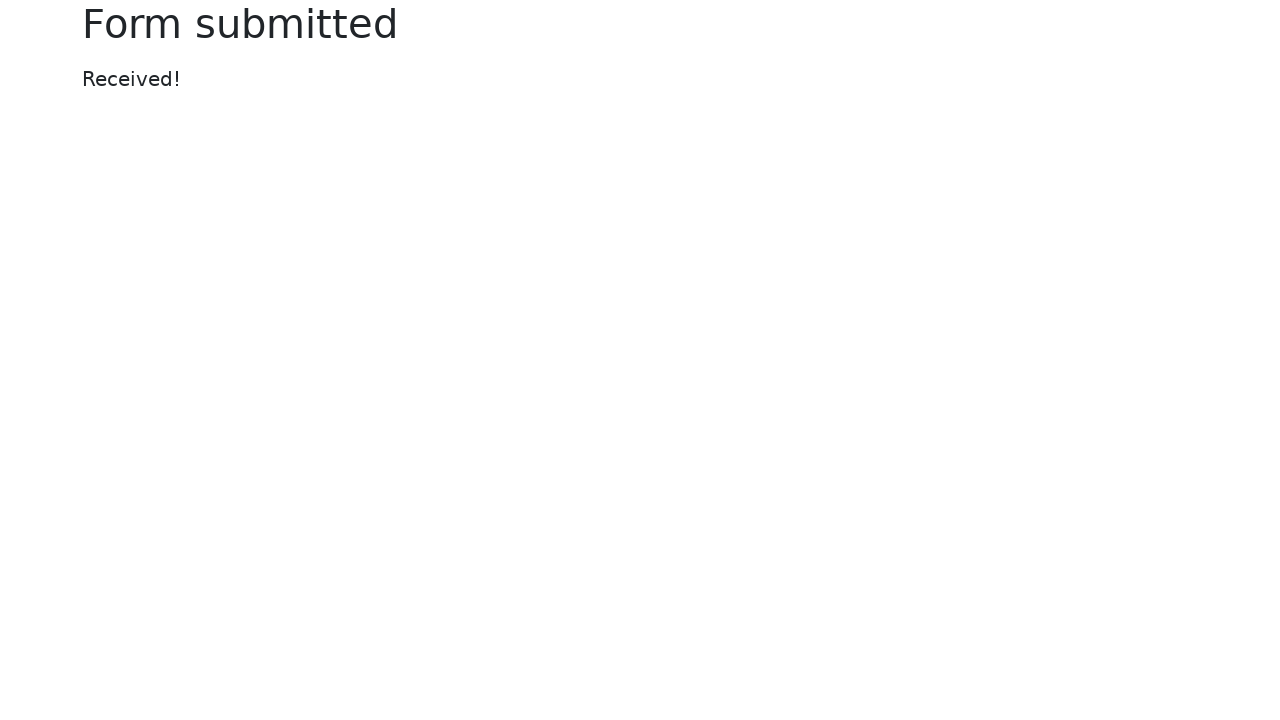